Tests dropdown selection functionality by selecting options using different methods (by value, visible text, and index)

Starting URL: https://the-internet.herokuapp.com/dropdown

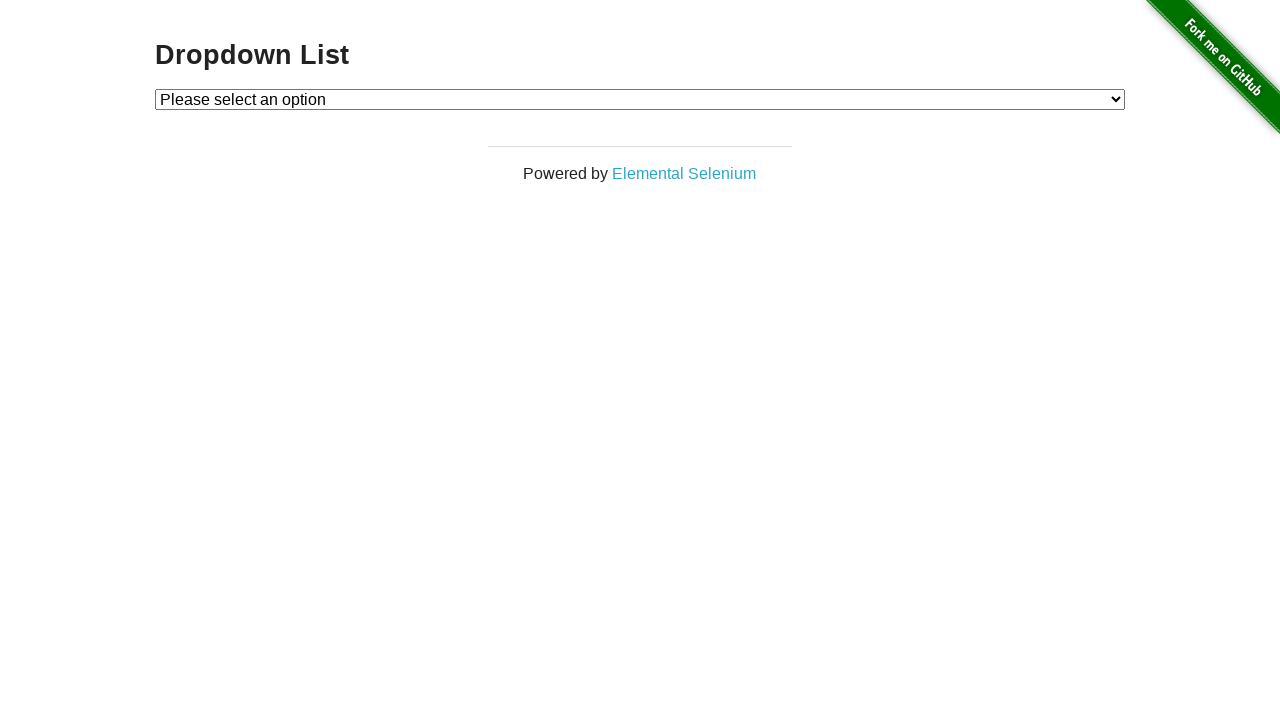

Navigated to dropdown test page
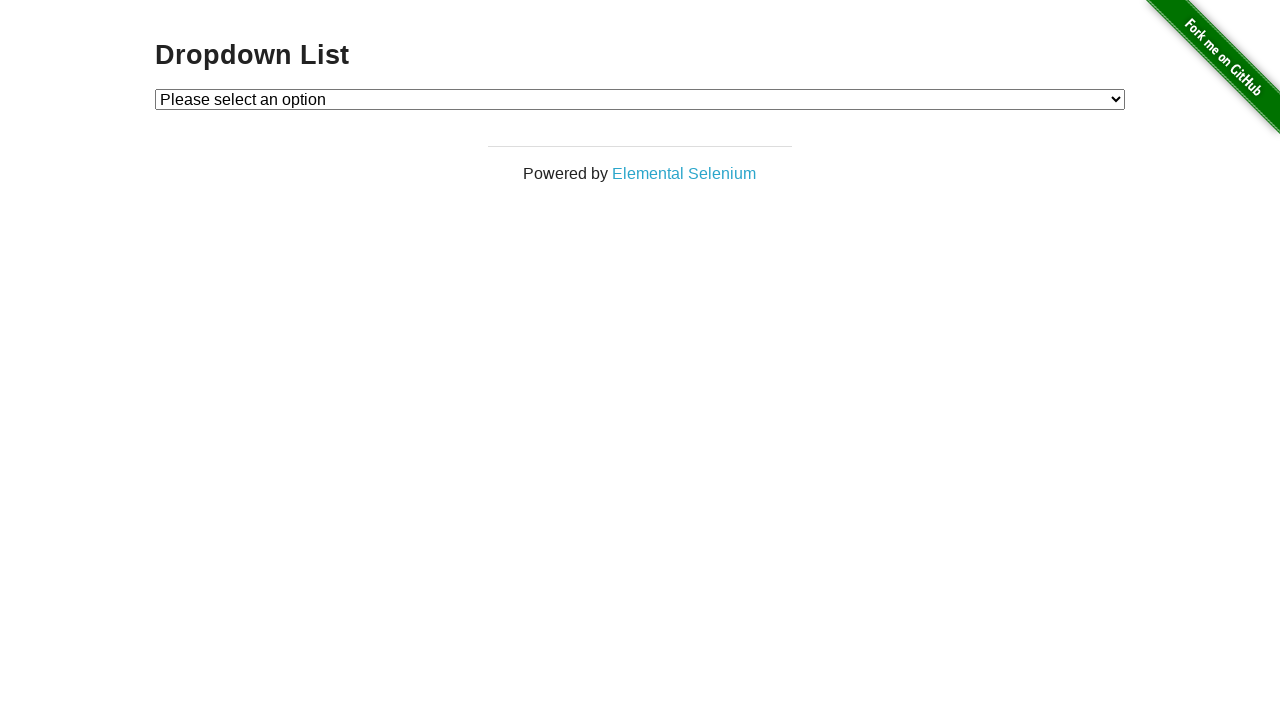

Located dropdown element
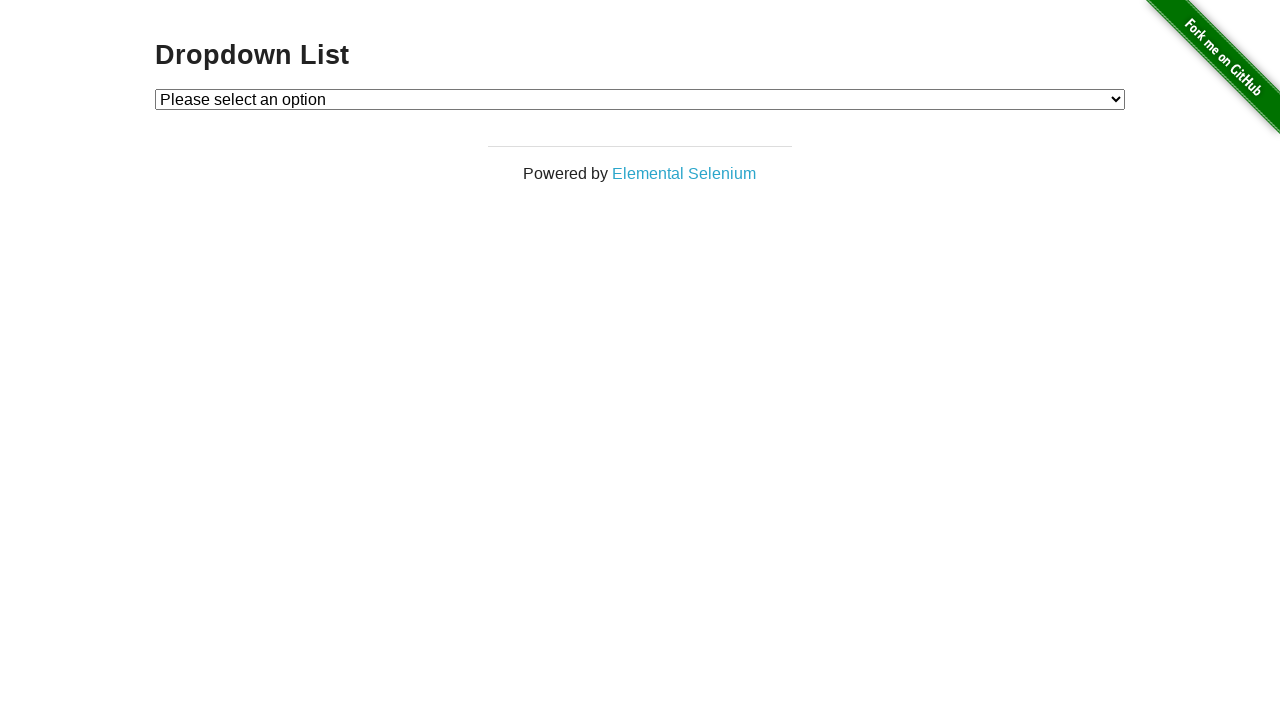

Retrieved initial selected option: 'Please select an option'
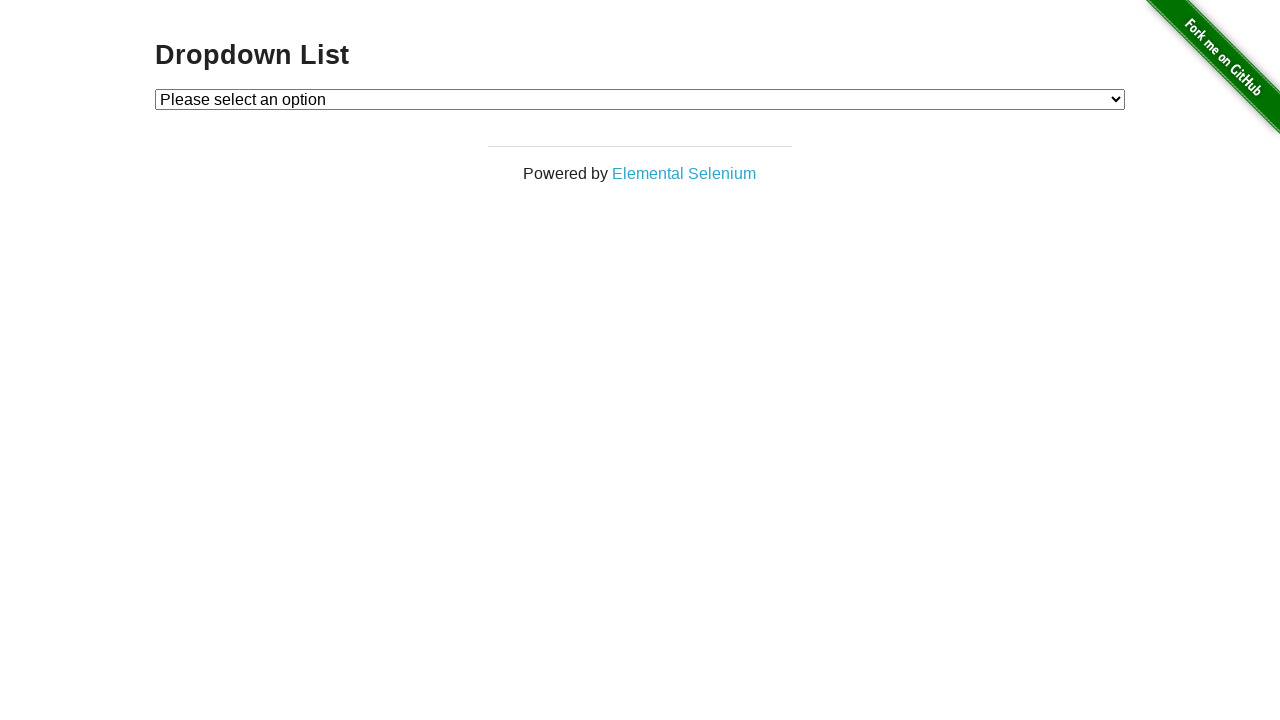

Selected Option 1 by value on #dropdown
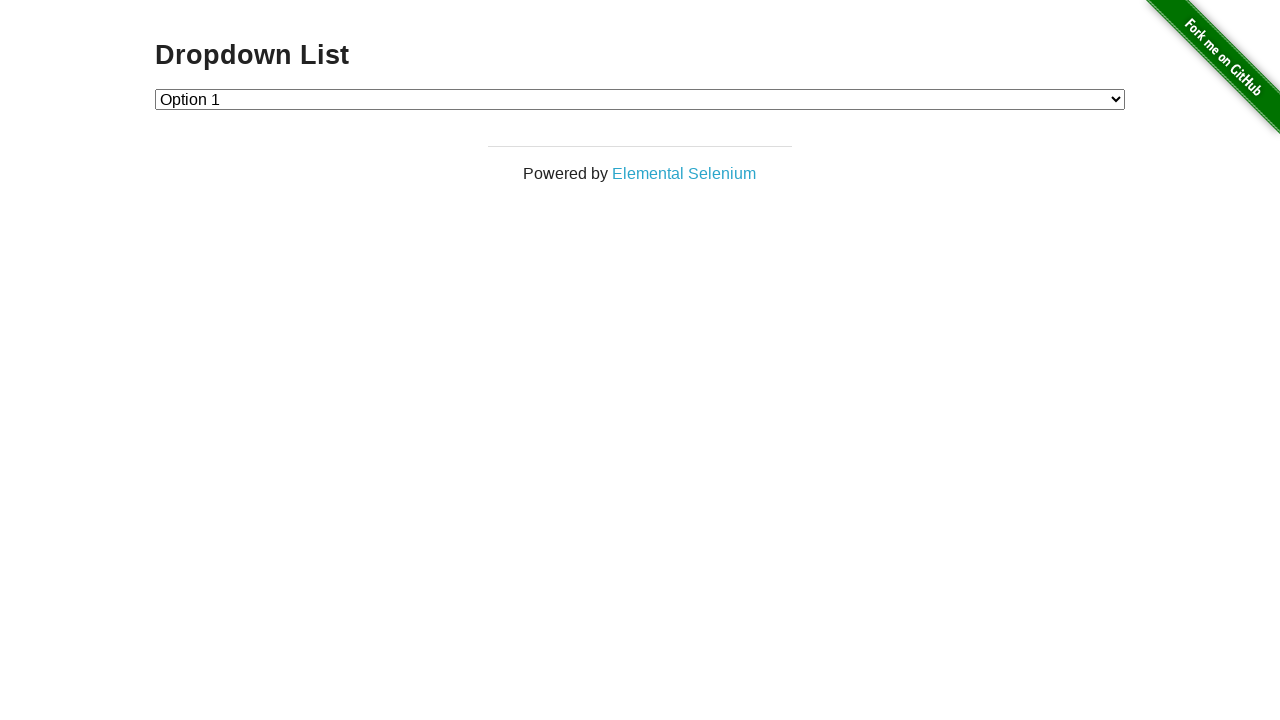

Selected Option 2 by visible text on #dropdown
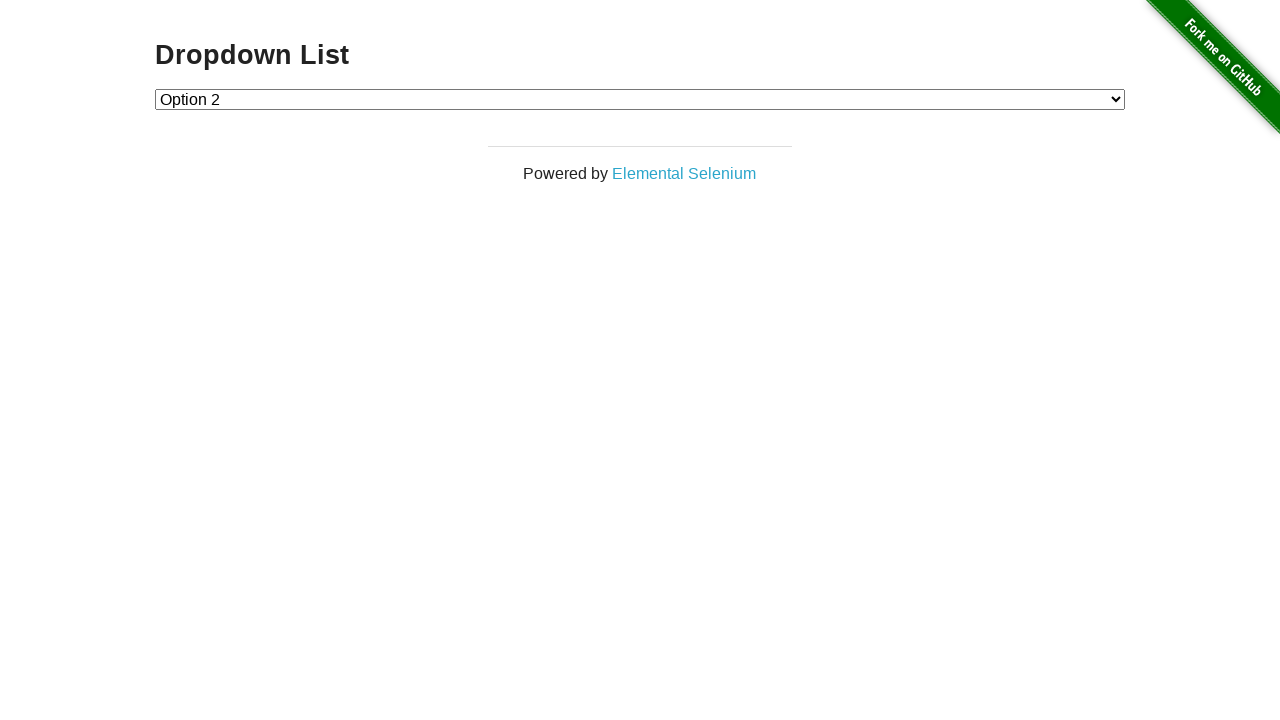

Selected Option 1 by index on #dropdown
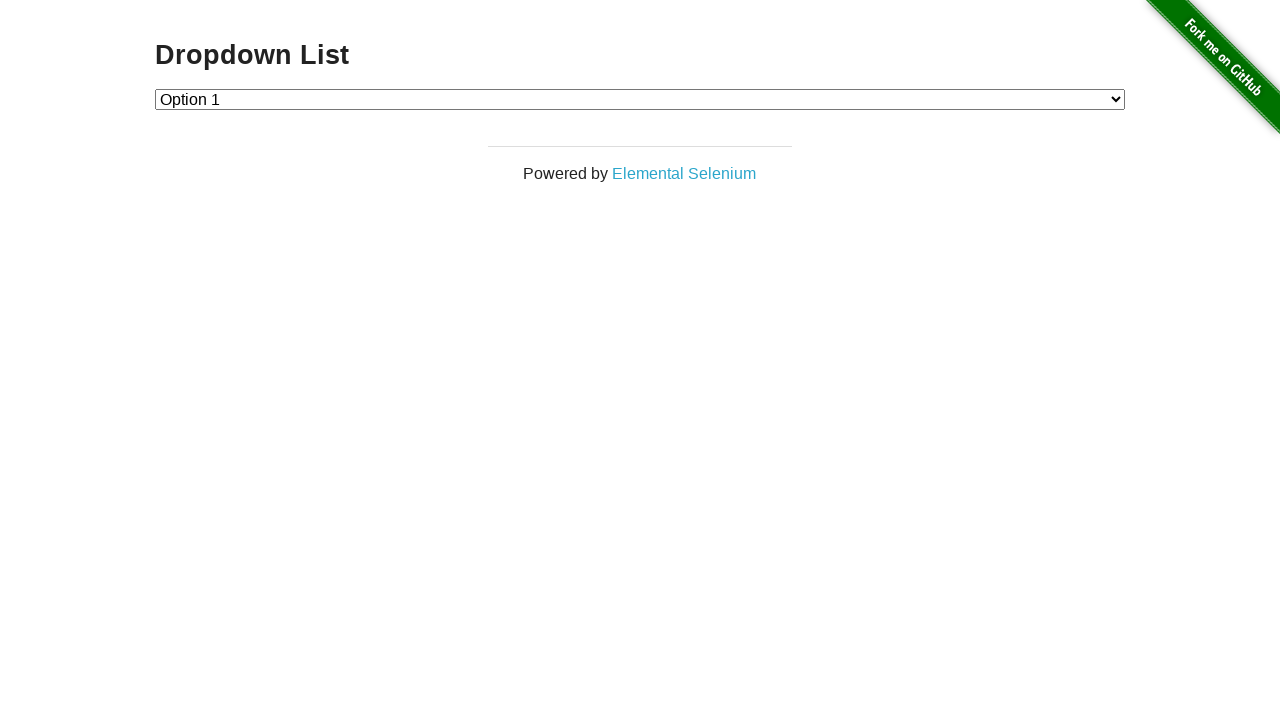

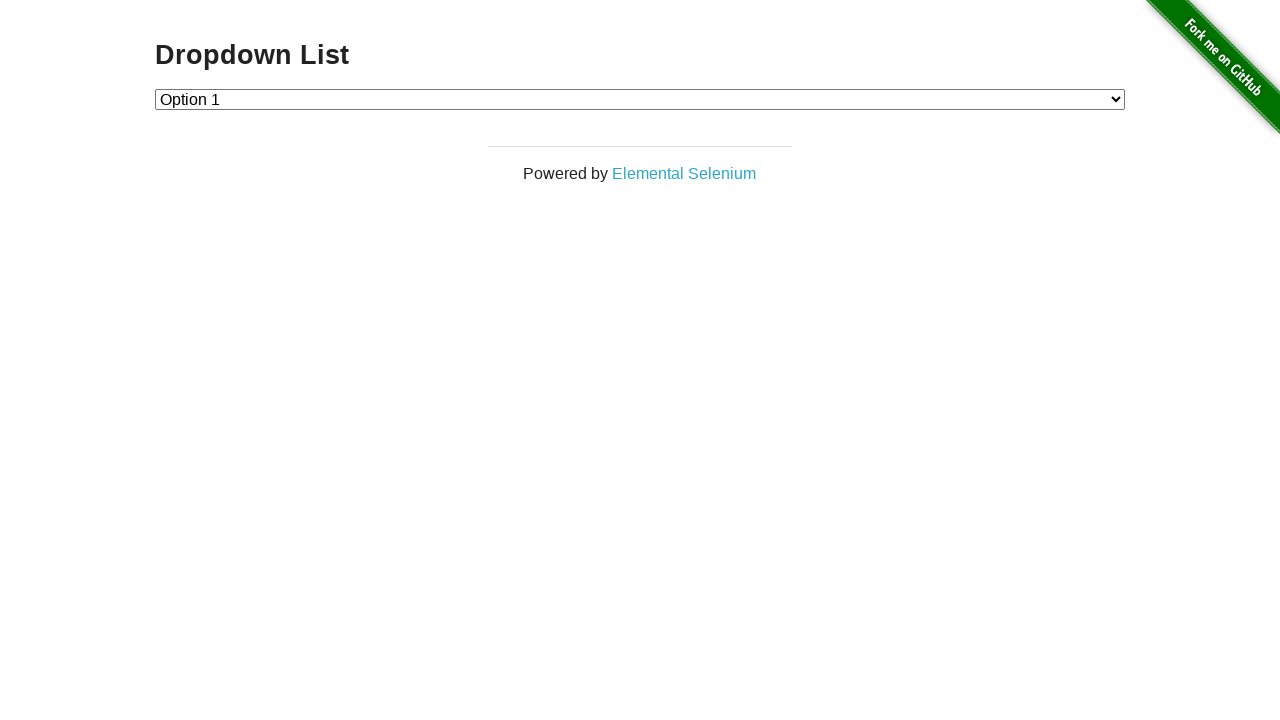